Tests opening a new browser window, navigating to a different page in that new window, and verifying that two windows are open.

Starting URL: https://the-internet.herokuapp.com

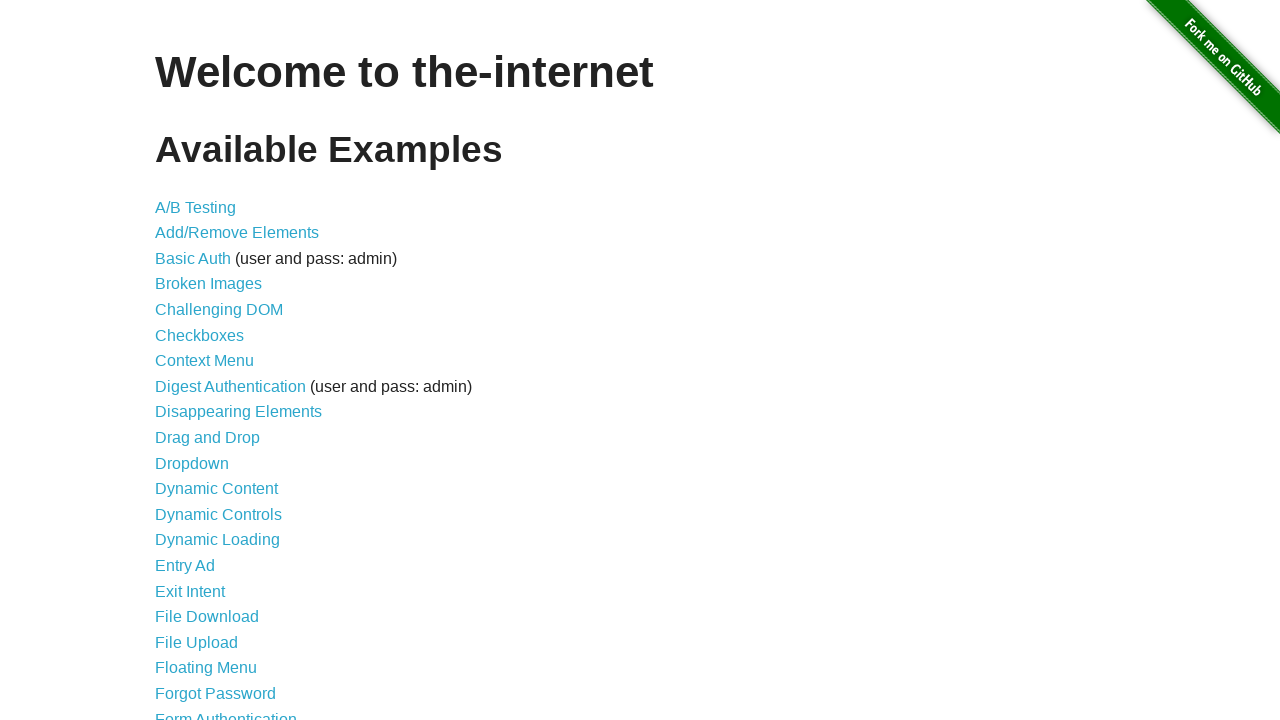

Opened a new browser window
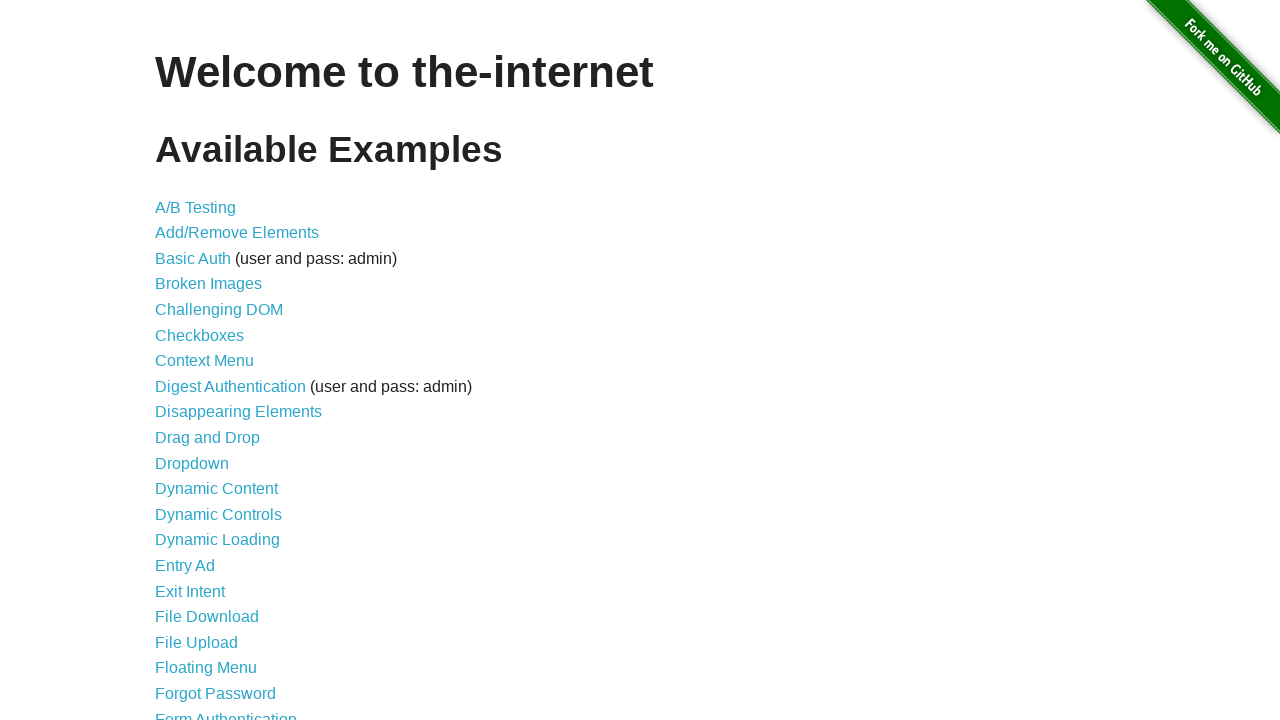

Navigated new window to typos page
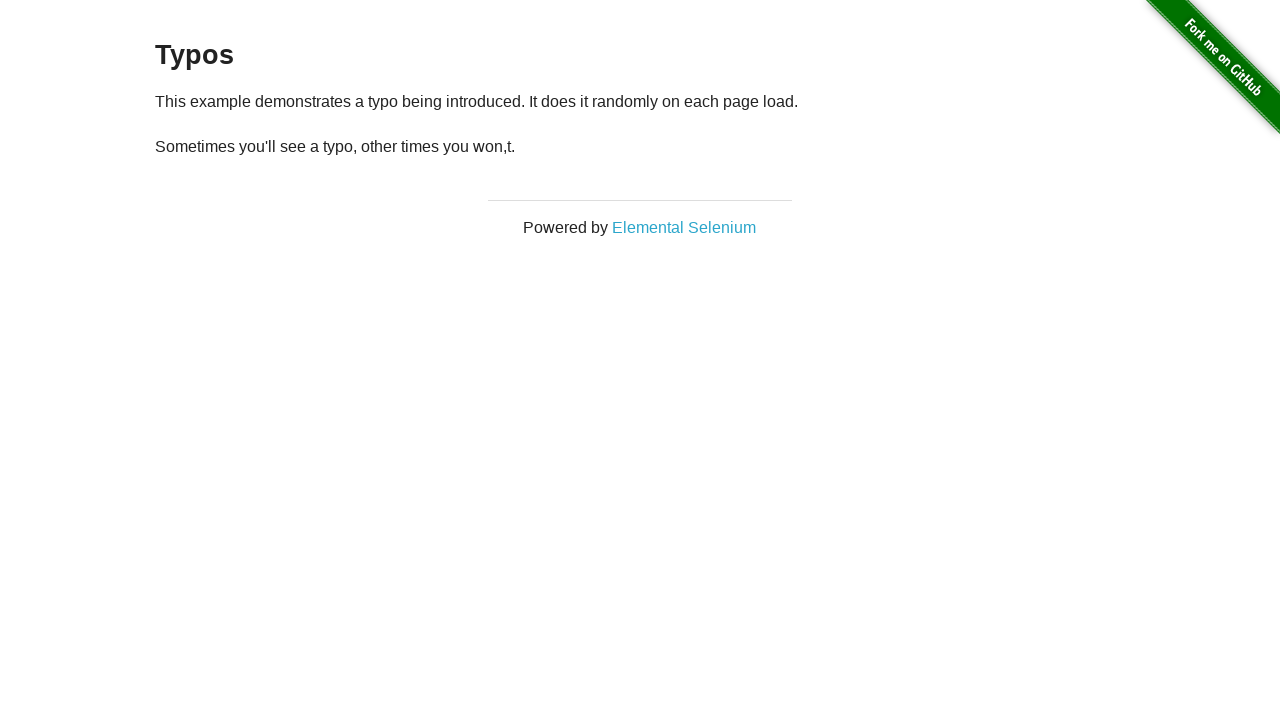

Verified 2 windows are open
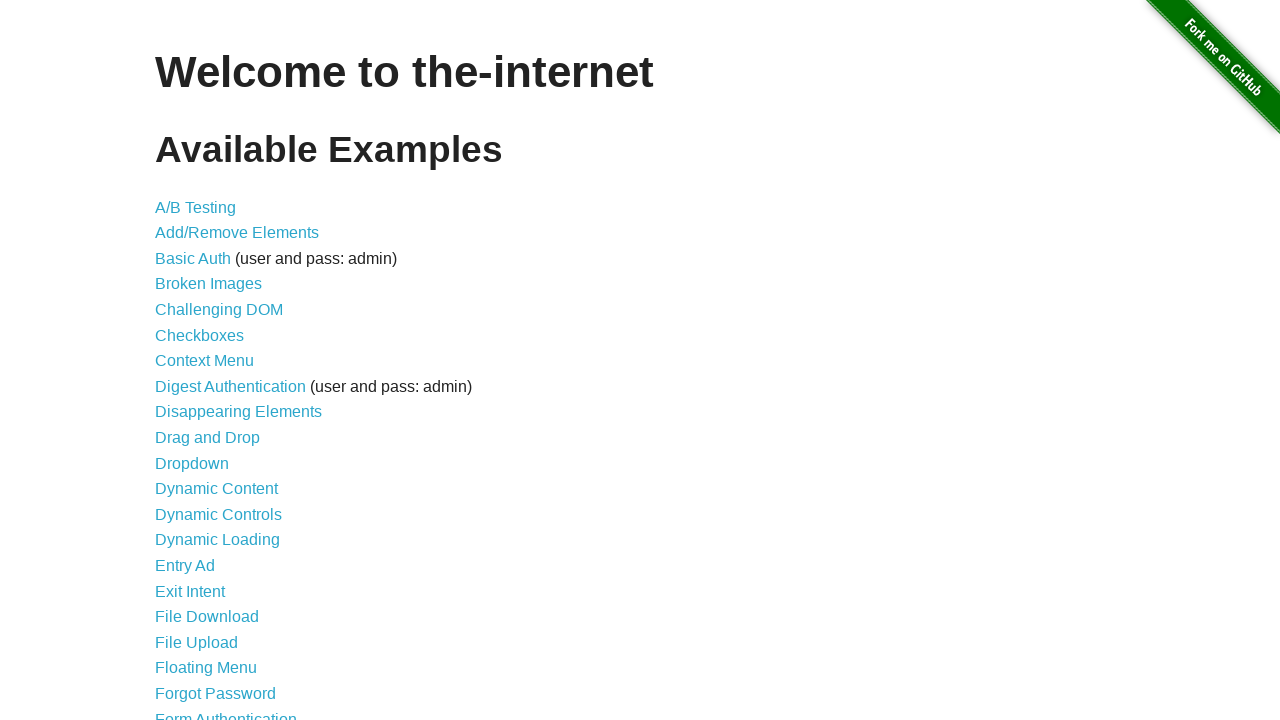

Assertion passed: exactly 2 windows are open
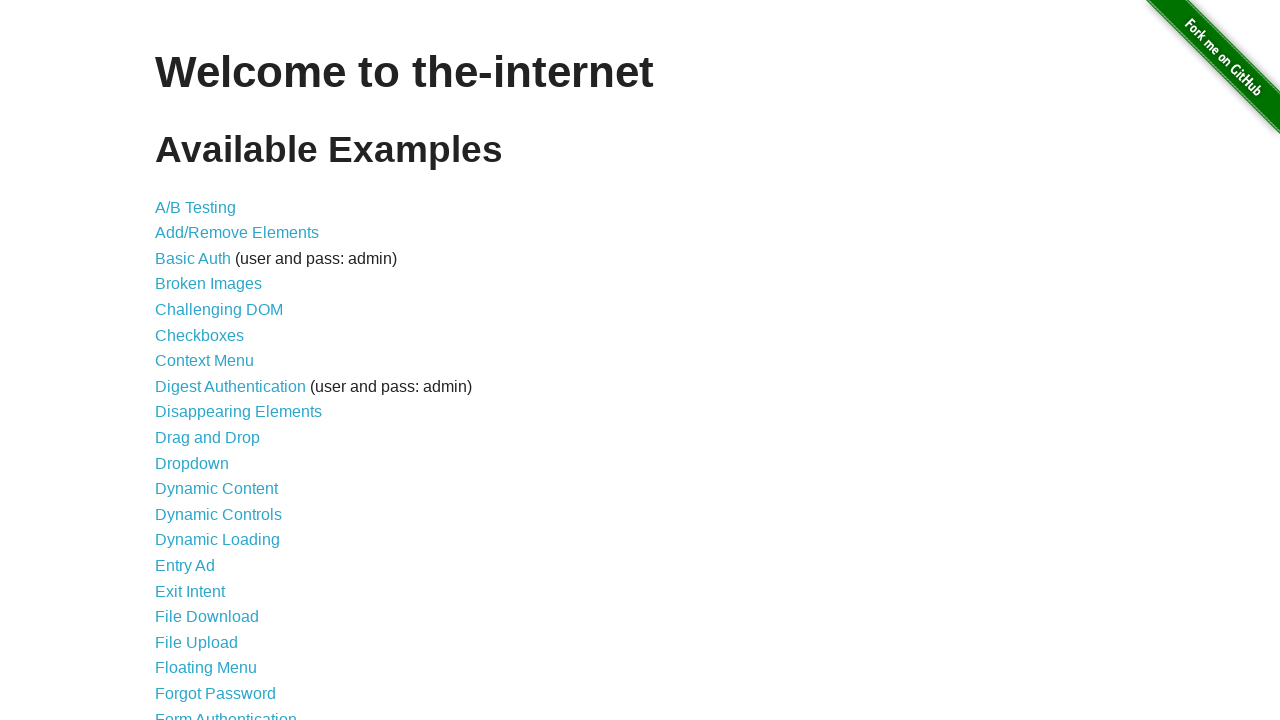

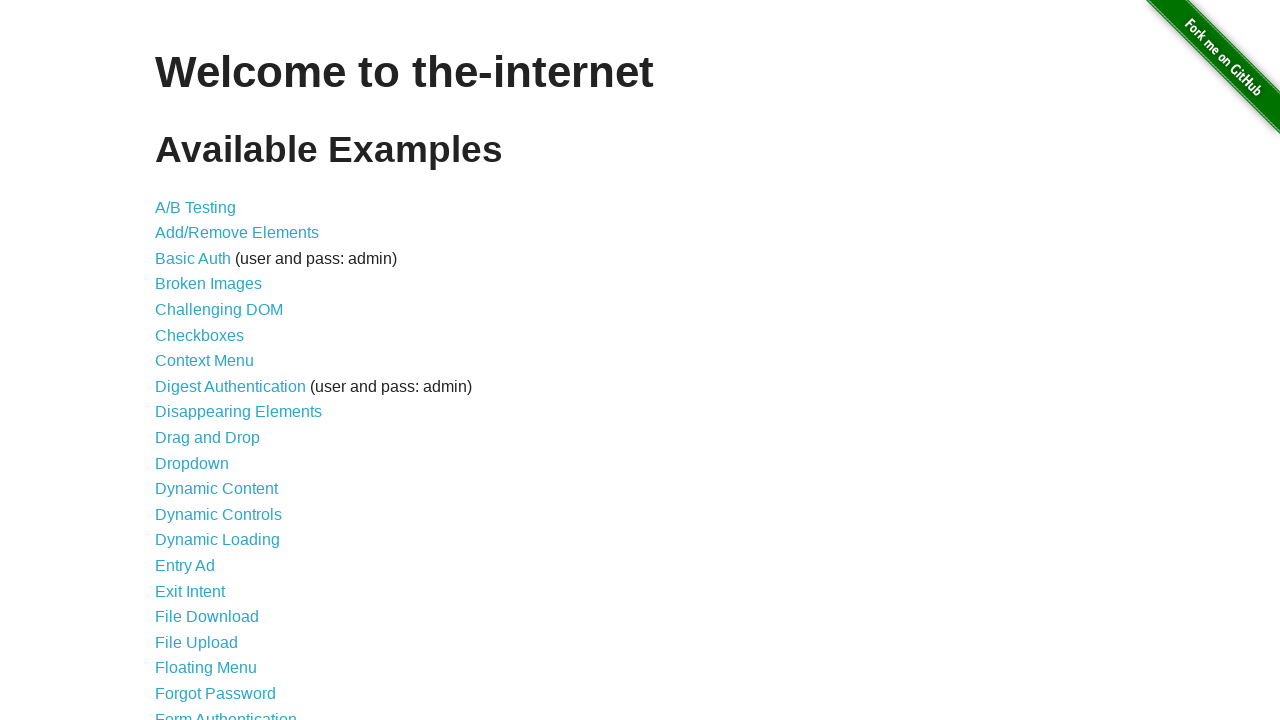